Tests the Reset functionality by setting cookies and clicking reset to verify cookies are cleared

Starting URL: https://cs1632.appspot.com/

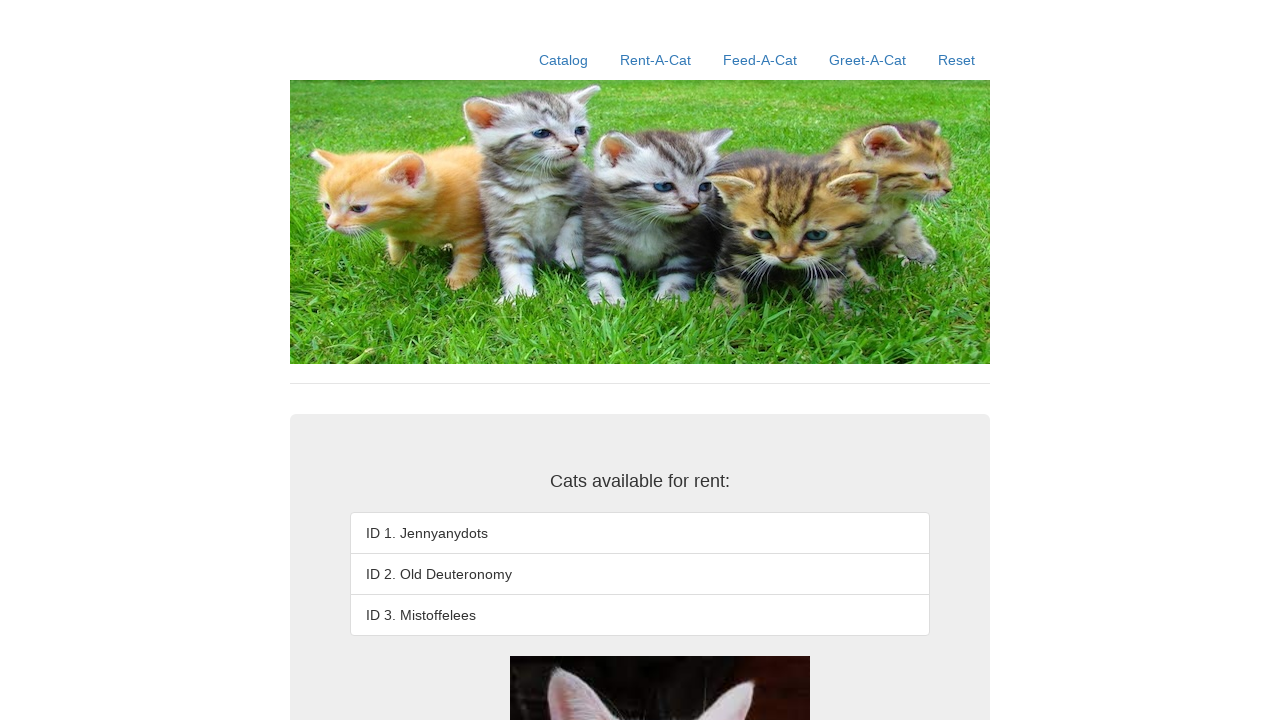

Set cookies 1, 2, and 3 to true to simulate rented state
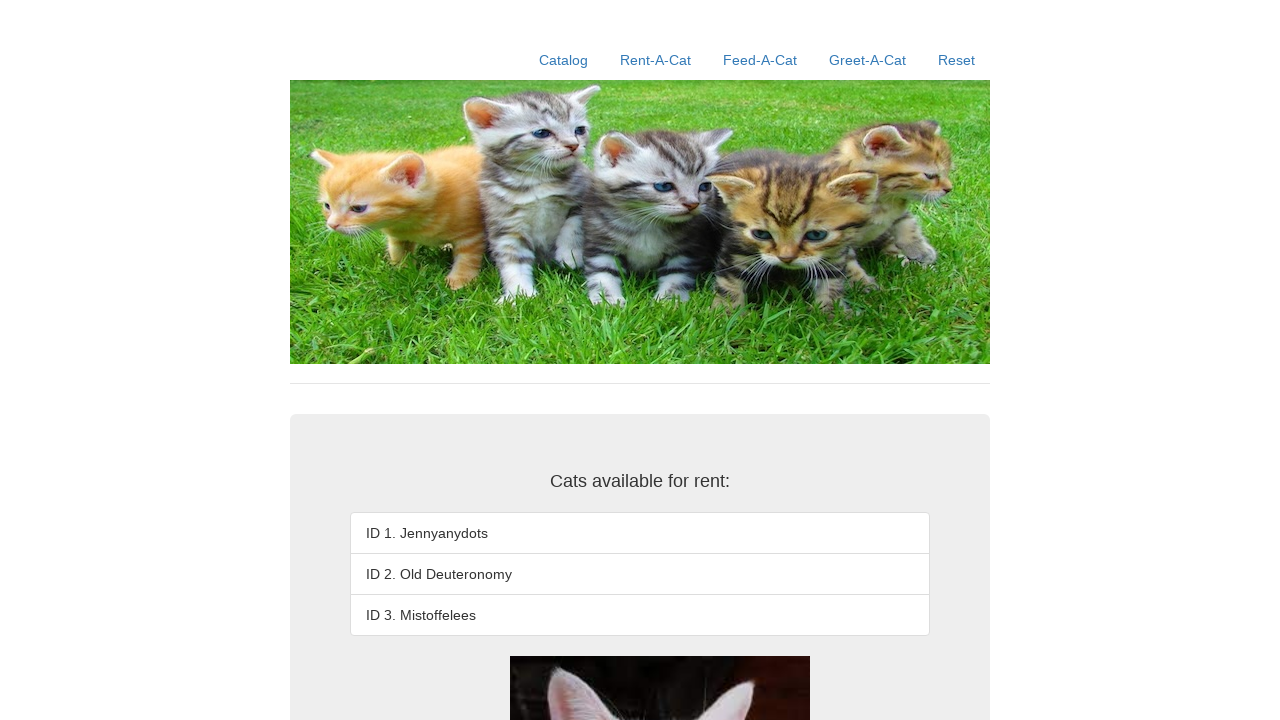

Clicked Reset link to clear cookies at (956, 60) on text=Reset
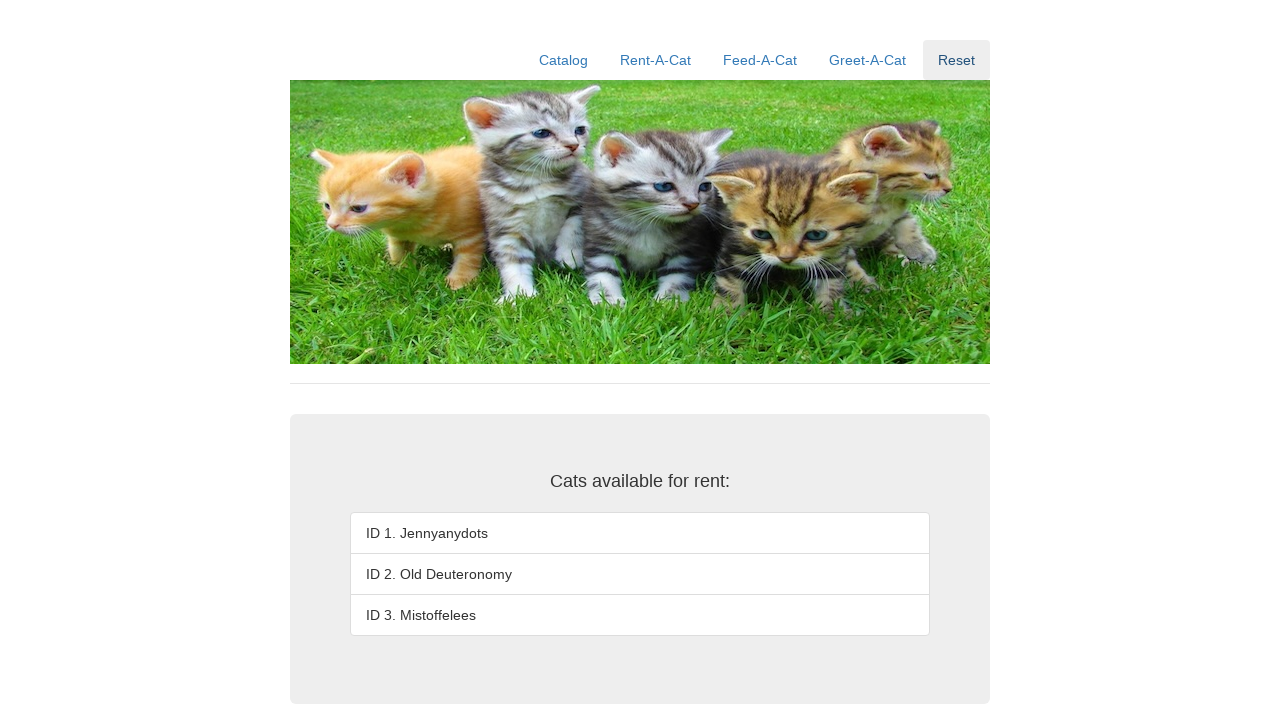

Waited for page to load after reset
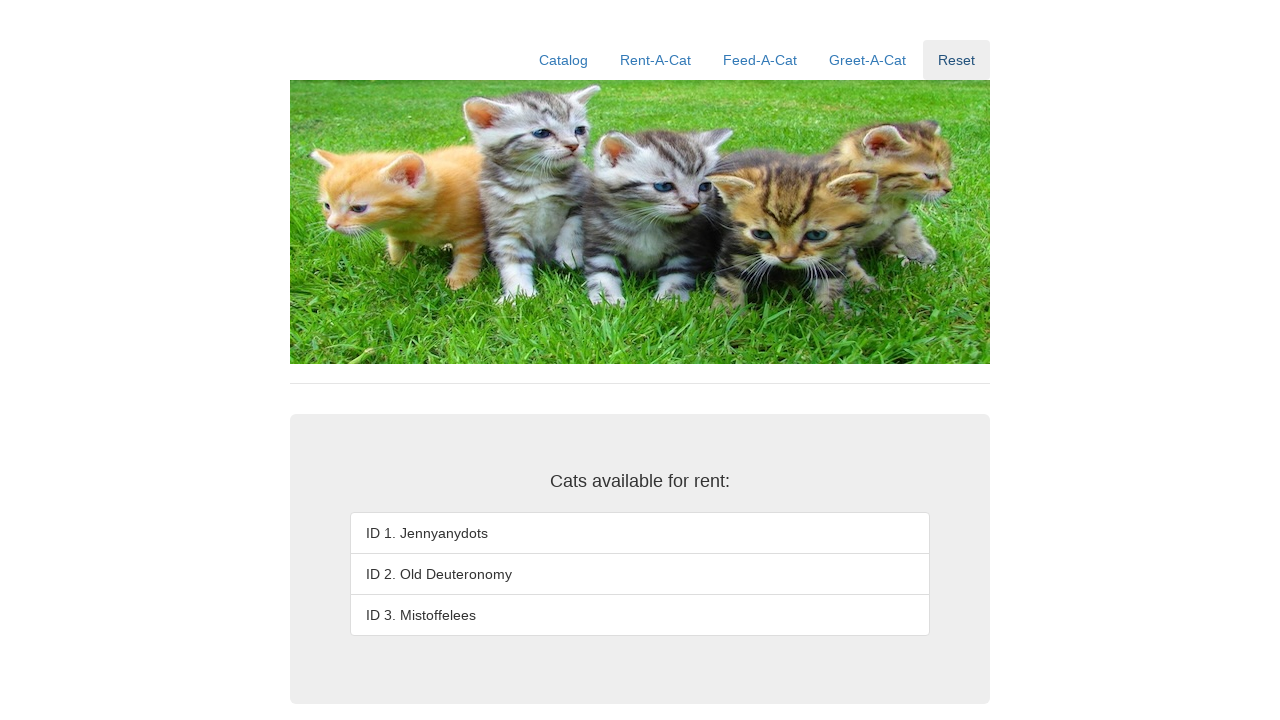

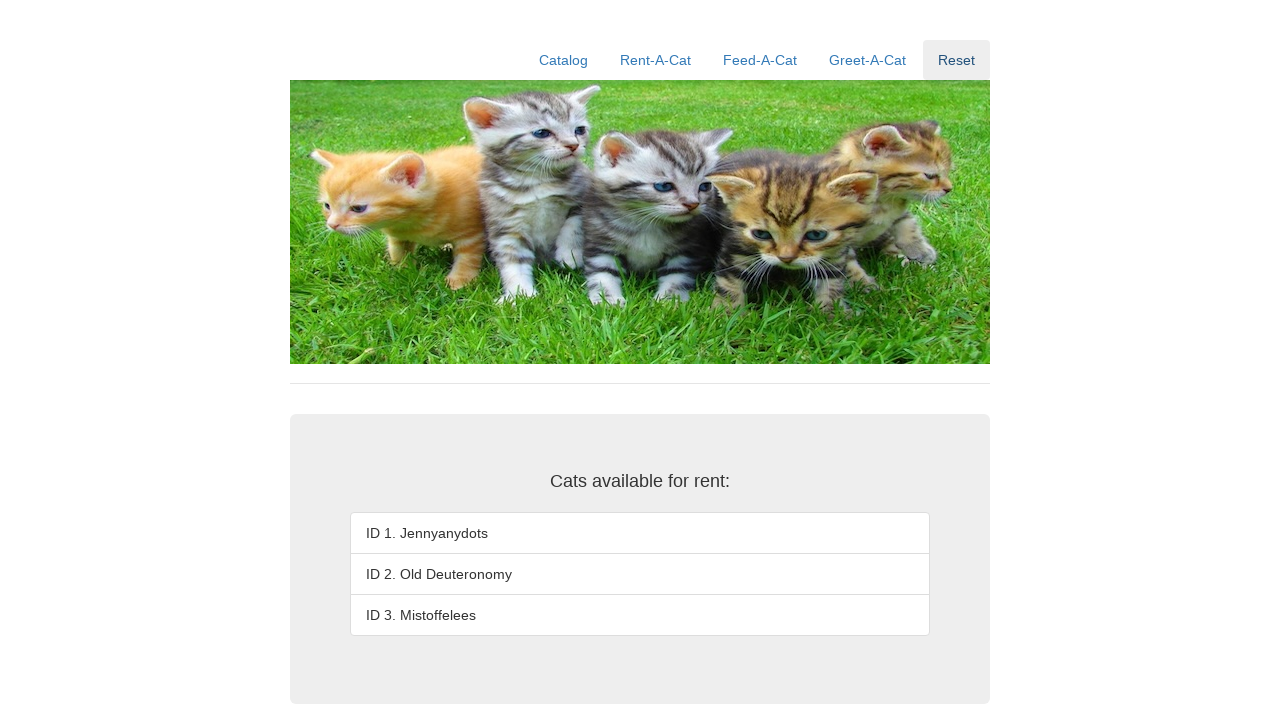